Tests browser window handling by navigating to Gmail, clicking the Privacy link which opens a new window/tab, then switching between windows and clicking the Terms of Service link.

Starting URL: https://gmail.com

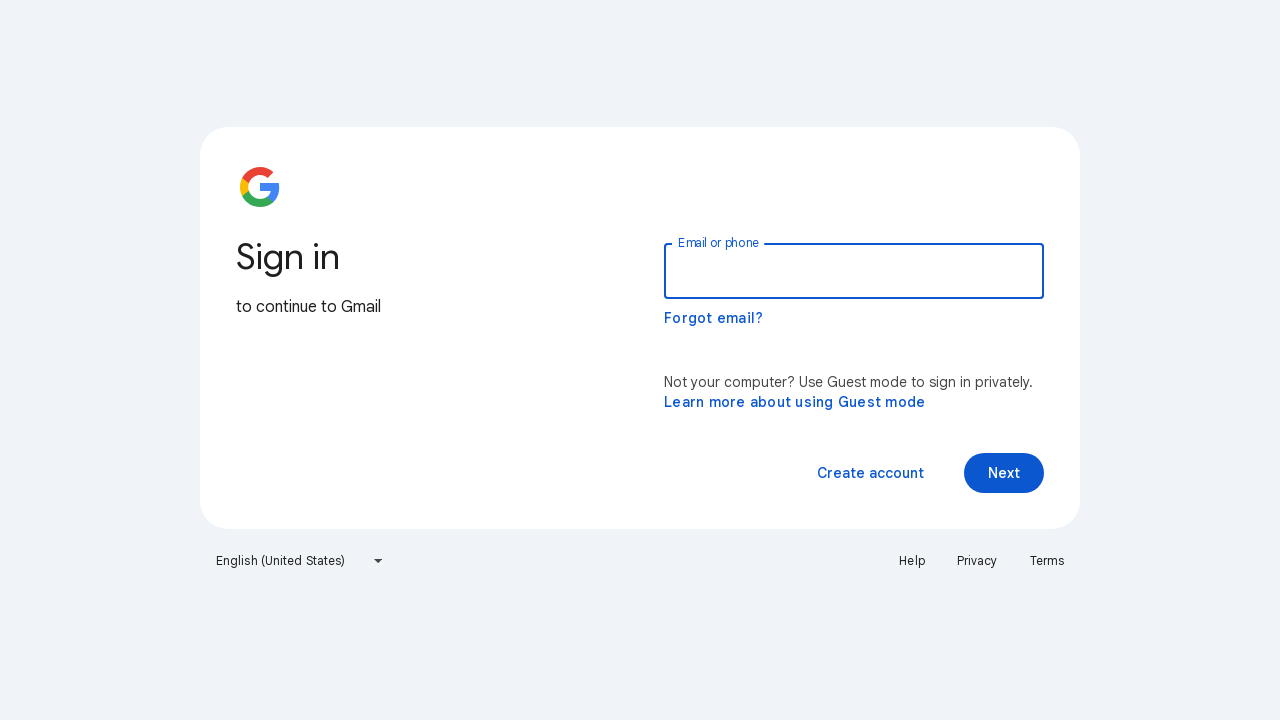

Navigated to Gmail homepage
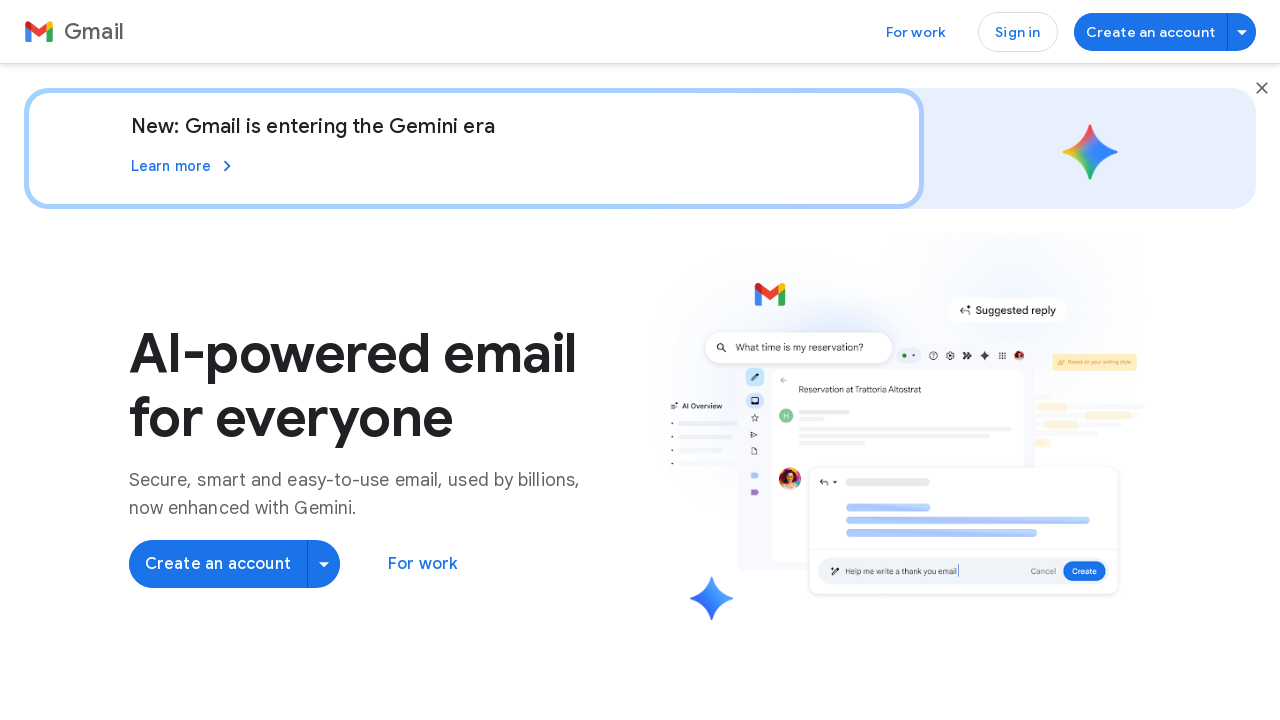

Clicked Privacy link, new window/tab opened at (210, 631) on text=Privacy
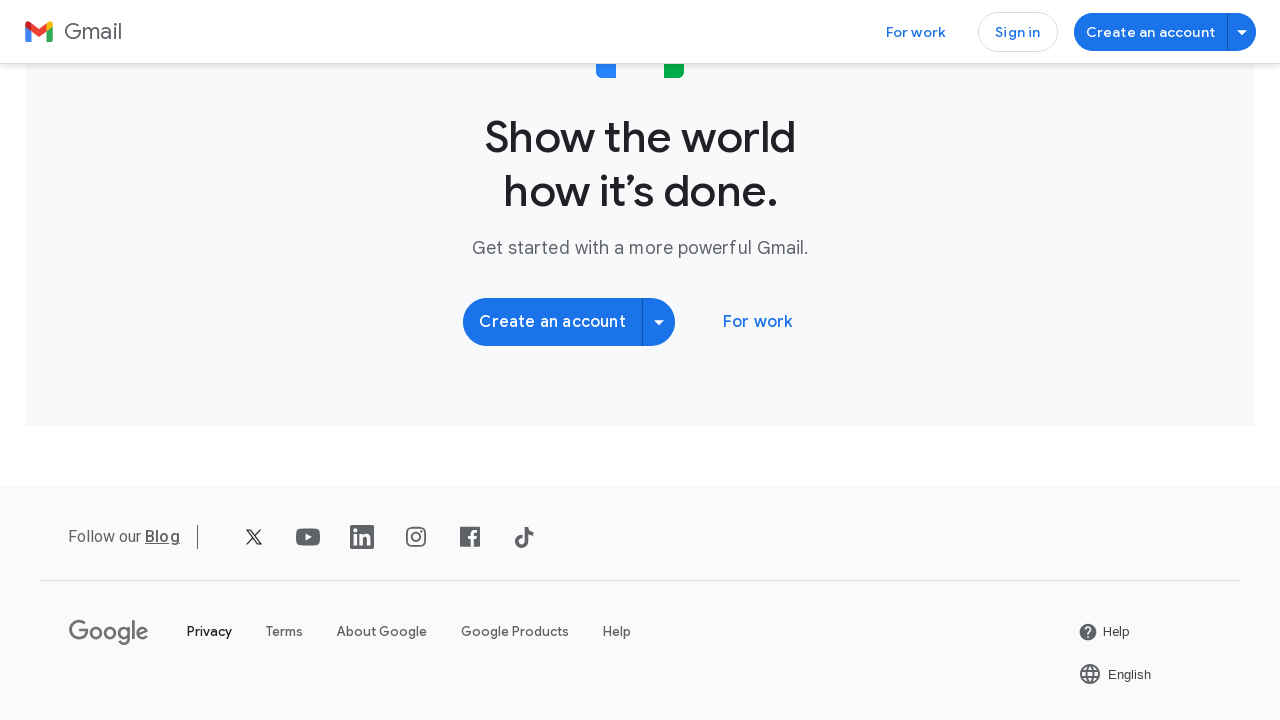

Retrieved new popup page object
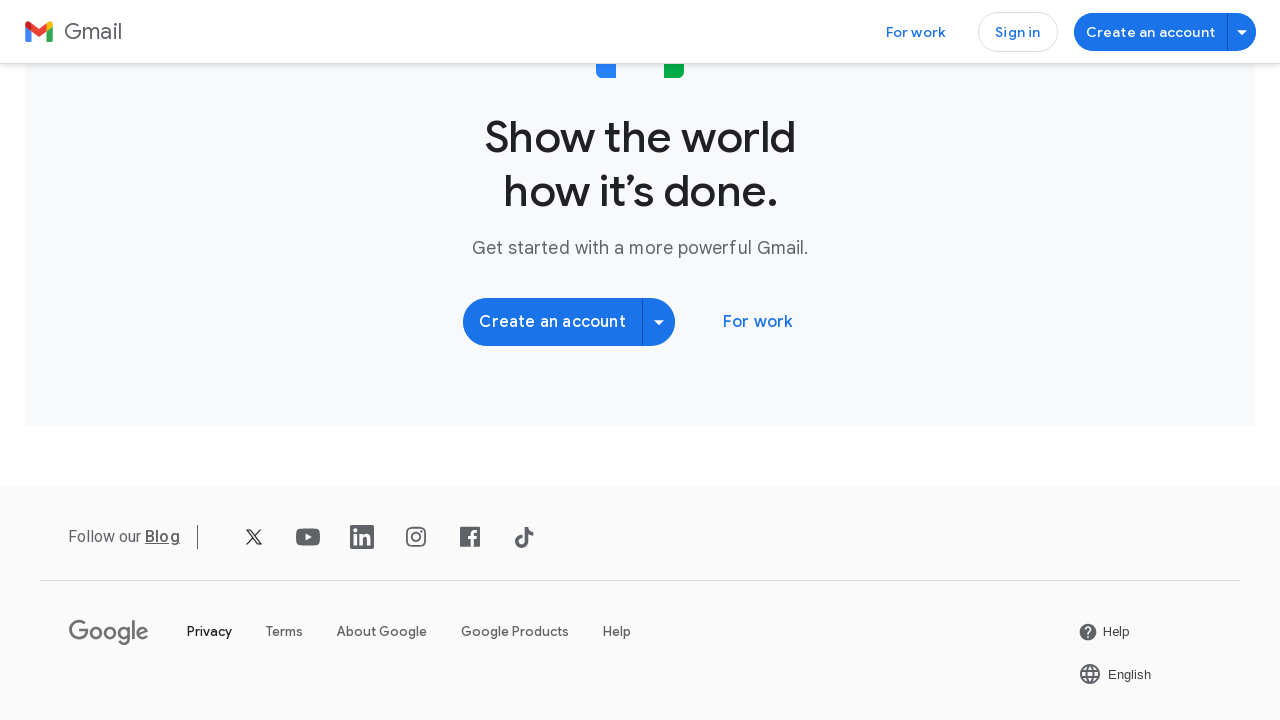

New page finished loading
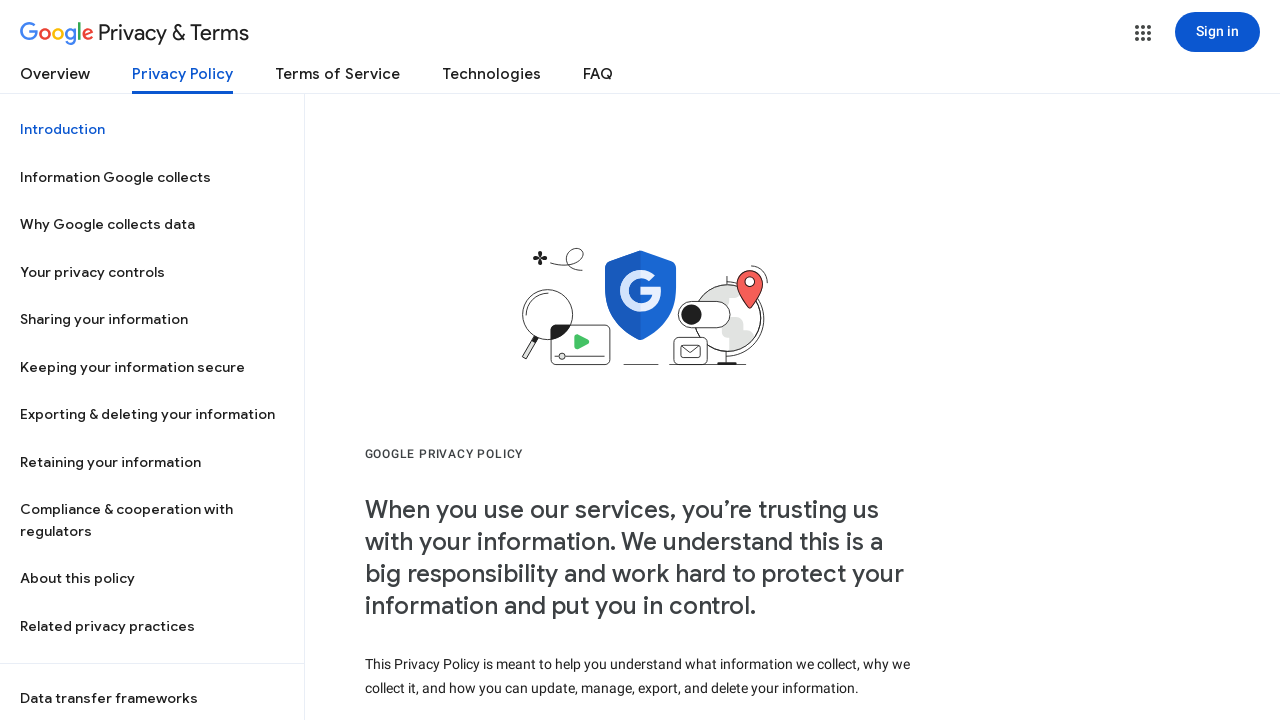

Printed new page info: Privacy Policy – Privacy & Terms – Google - https://policies.google.com/privacy?hl=en_us
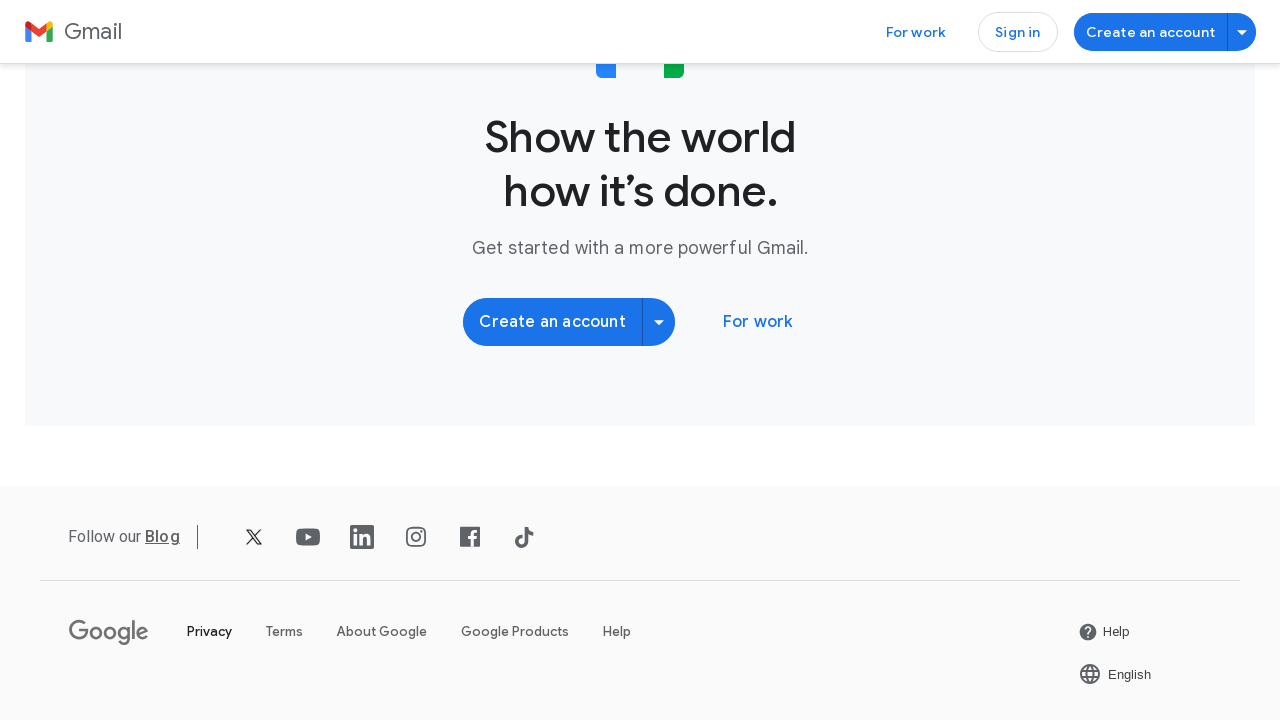

Clicked Terms of Service link on Privacy page at (338, 78) on text=Terms of Service
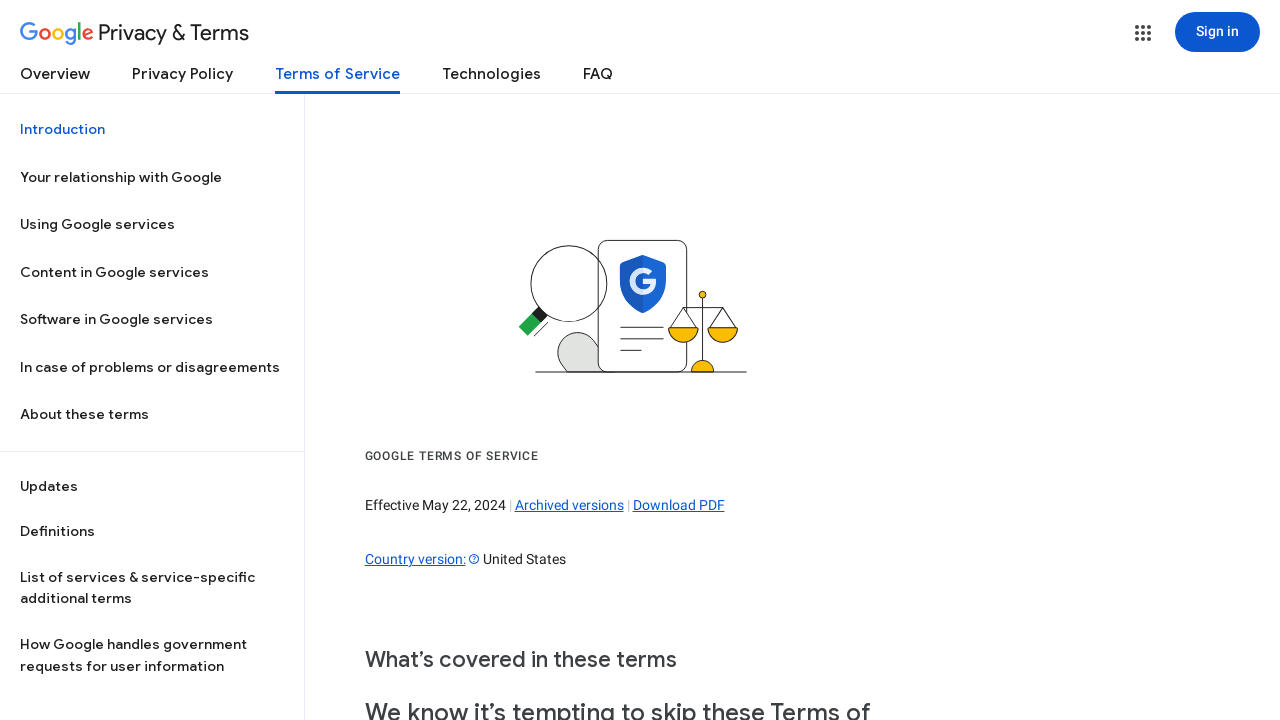

Terms of Service page finished loading
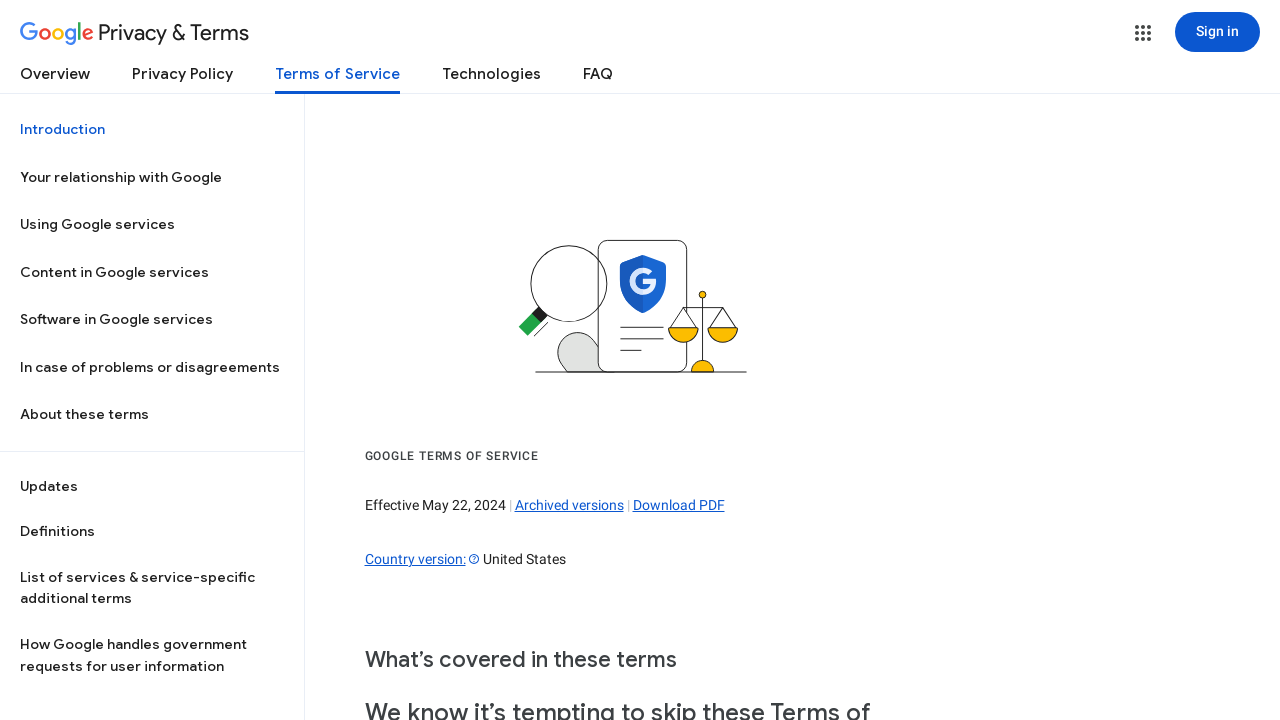

Printed final page info: Google Terms of Service – Privacy & Terms – Google - https://policies.google.com/terms?hl=en_us
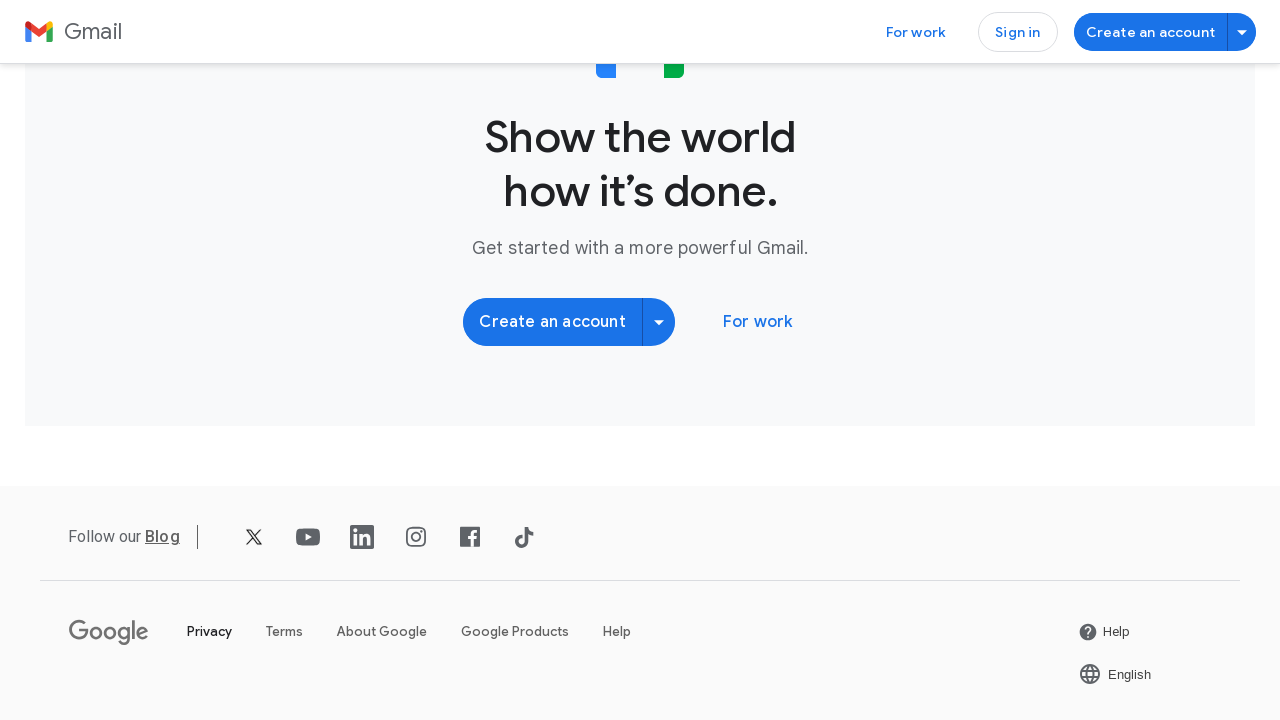

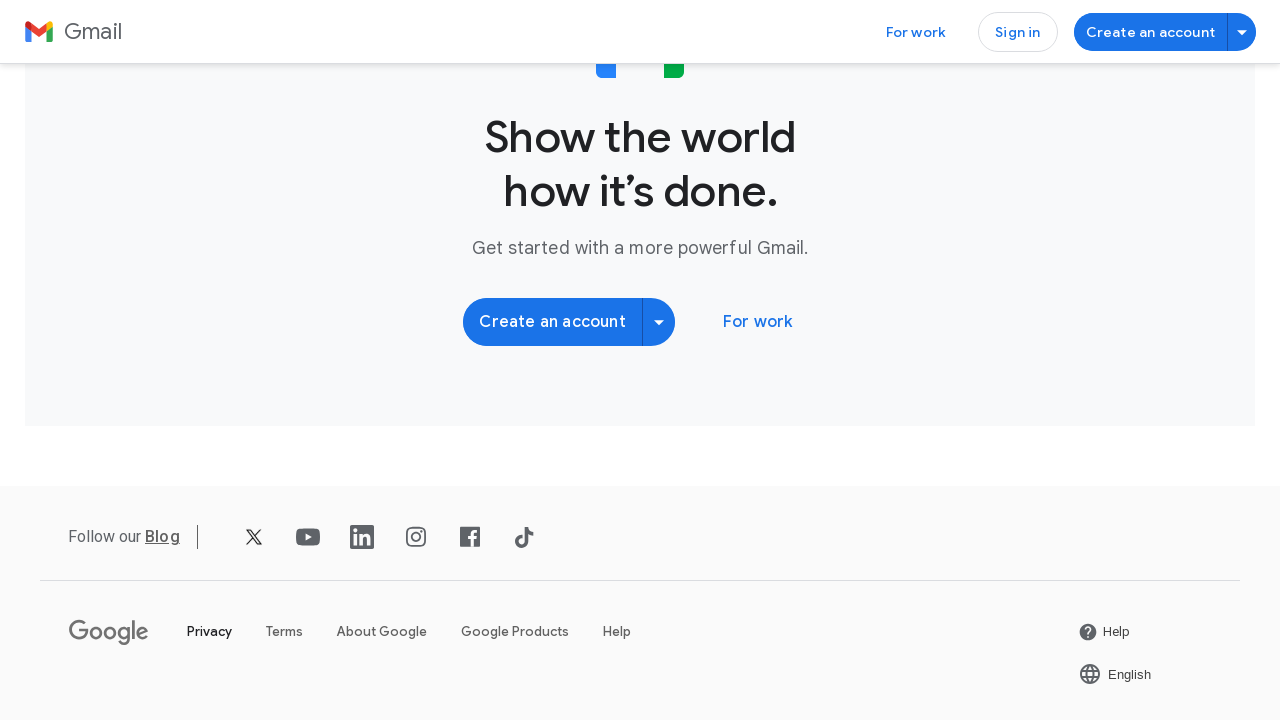